Tests the Actions class functionality by typing text into an auto-suggest input field and clicking a button to open a new window

Starting URL: https://www.letskodeit.com/practice

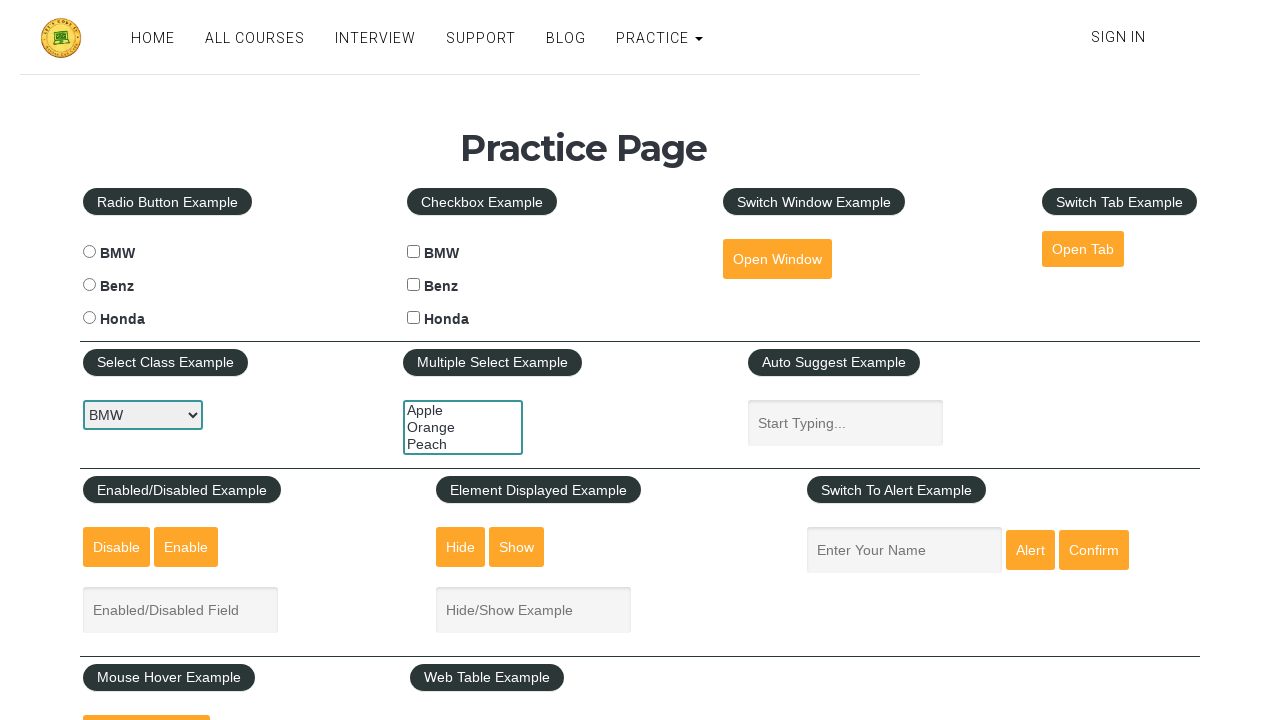

Filled auto-suggest field with 'Shubham' on #autosuggest
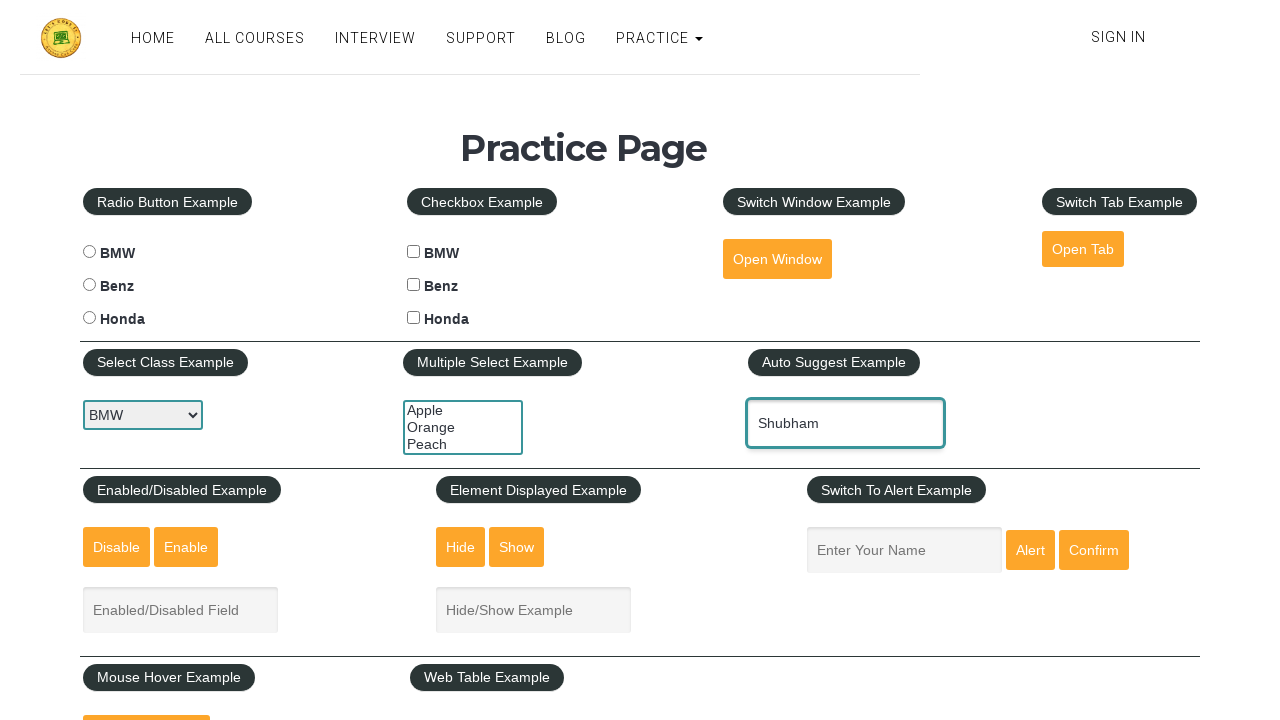

Clicked Open Window button at (777, 259) on #openwindow
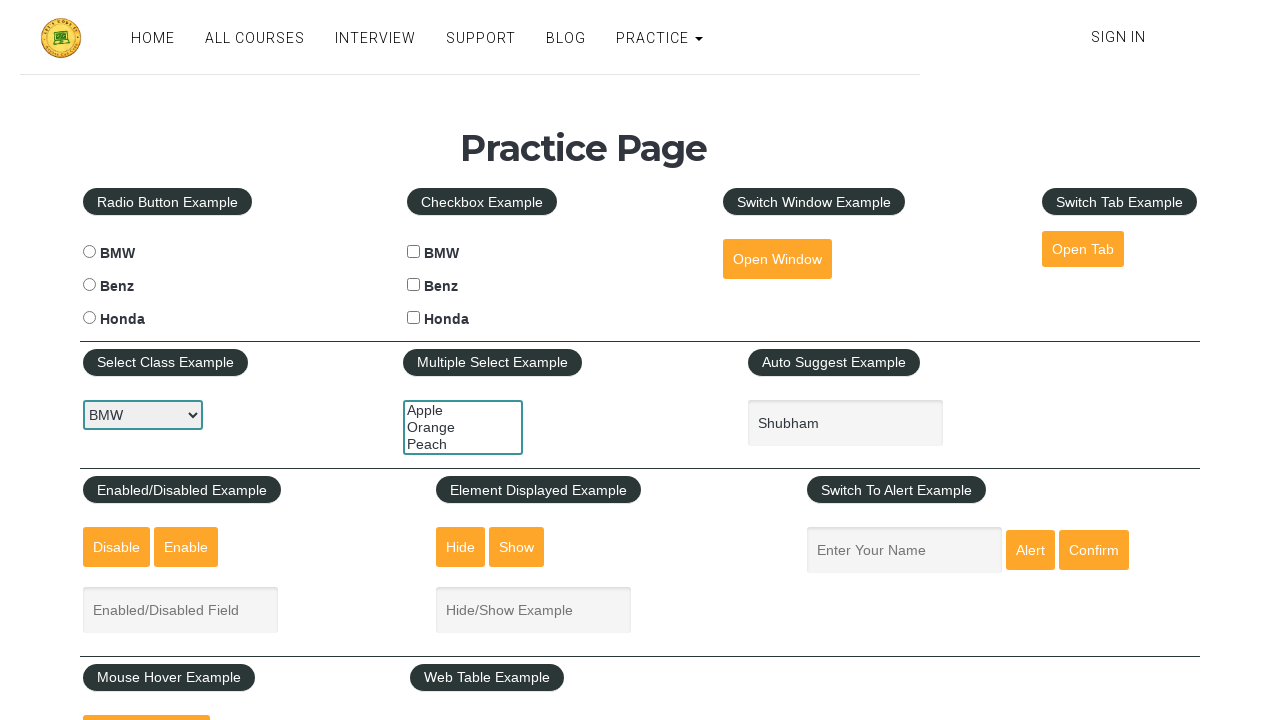

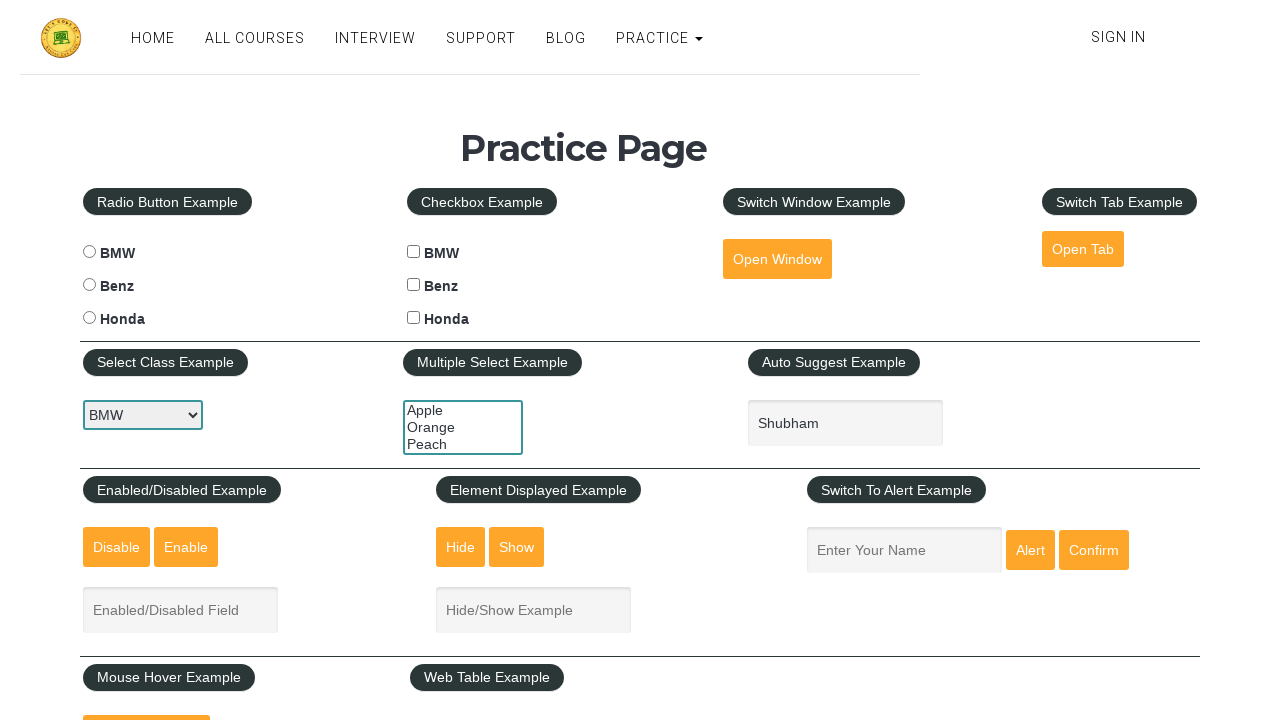